Navigates to the sign-in page and verifies that the welcome message is displayed correctly

Starting URL: https://courses.ultimateqa.com/

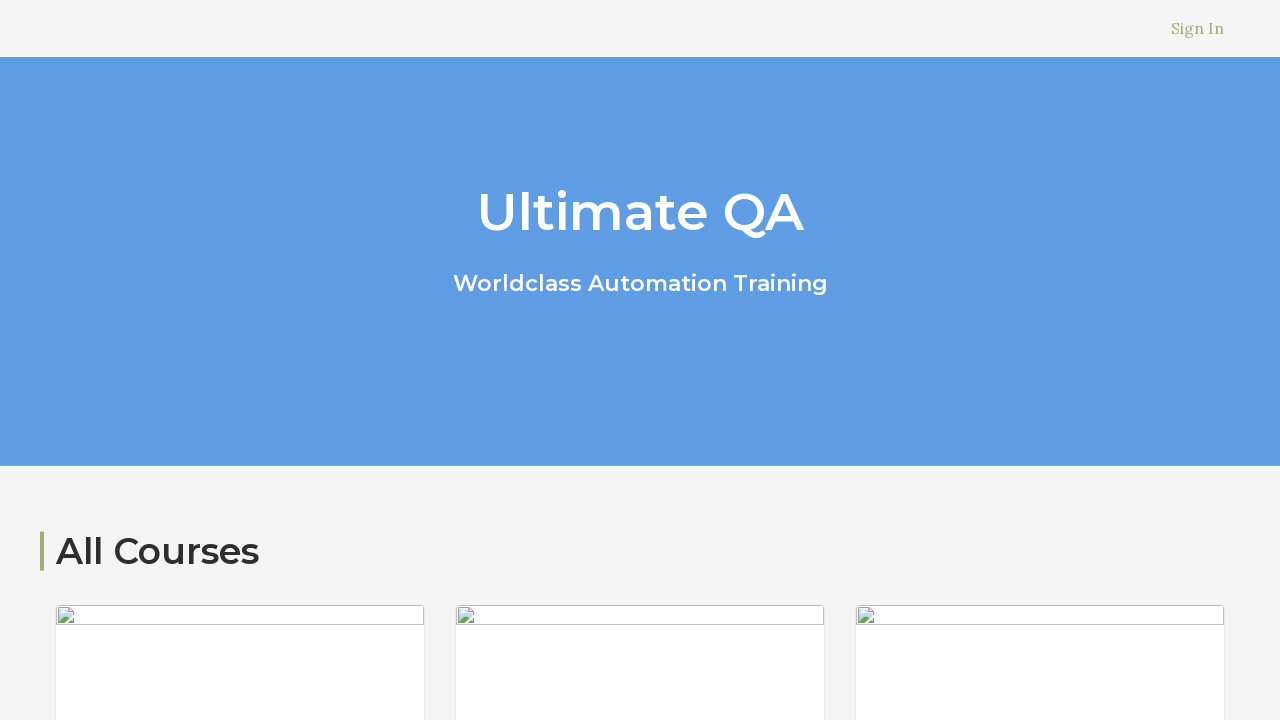

Clicked on the sign-in link in the header at (1198, 28) on xpath=//li[@class='header__nav-item header__nav-sign-in']
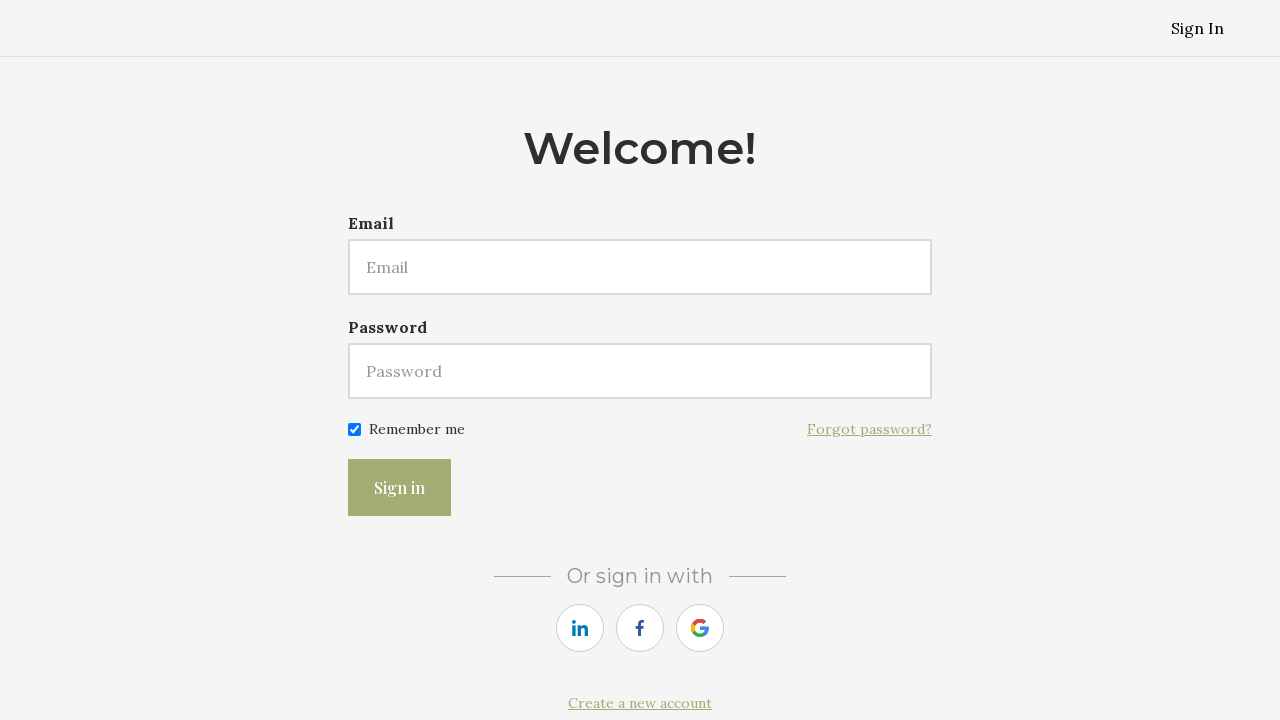

Welcome heading loaded on sign-in page
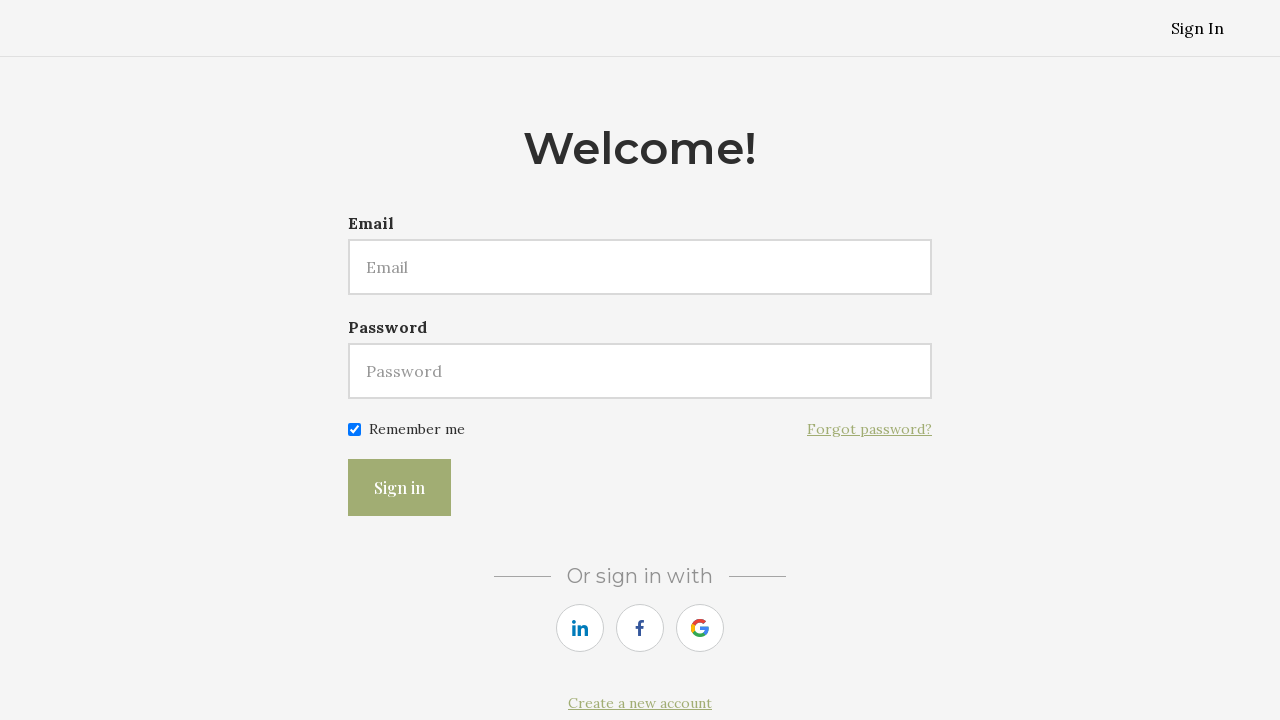

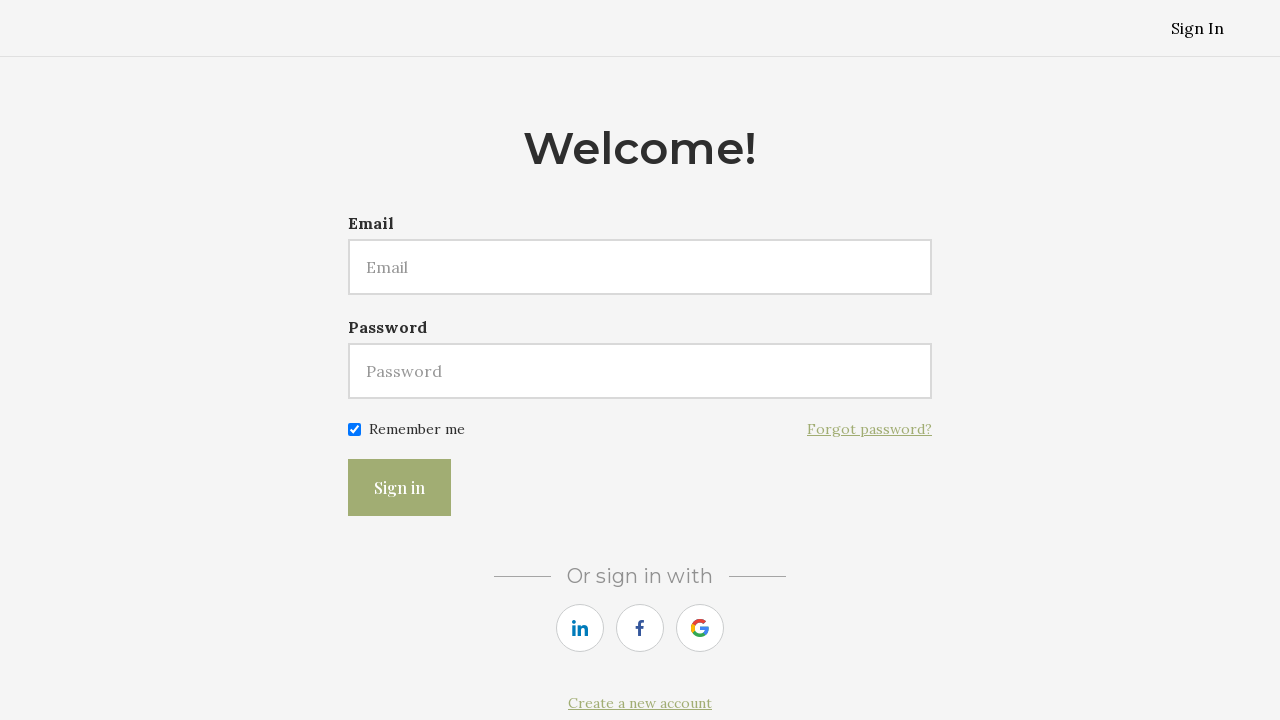